Tests an explicit wait scenario where the script waits for a price to drop to $100, then clicks a book button, calculates a mathematical value based on displayed input, fills in the answer, and submits the form.

Starting URL: http://suninjuly.github.io/explicit_wait2.html

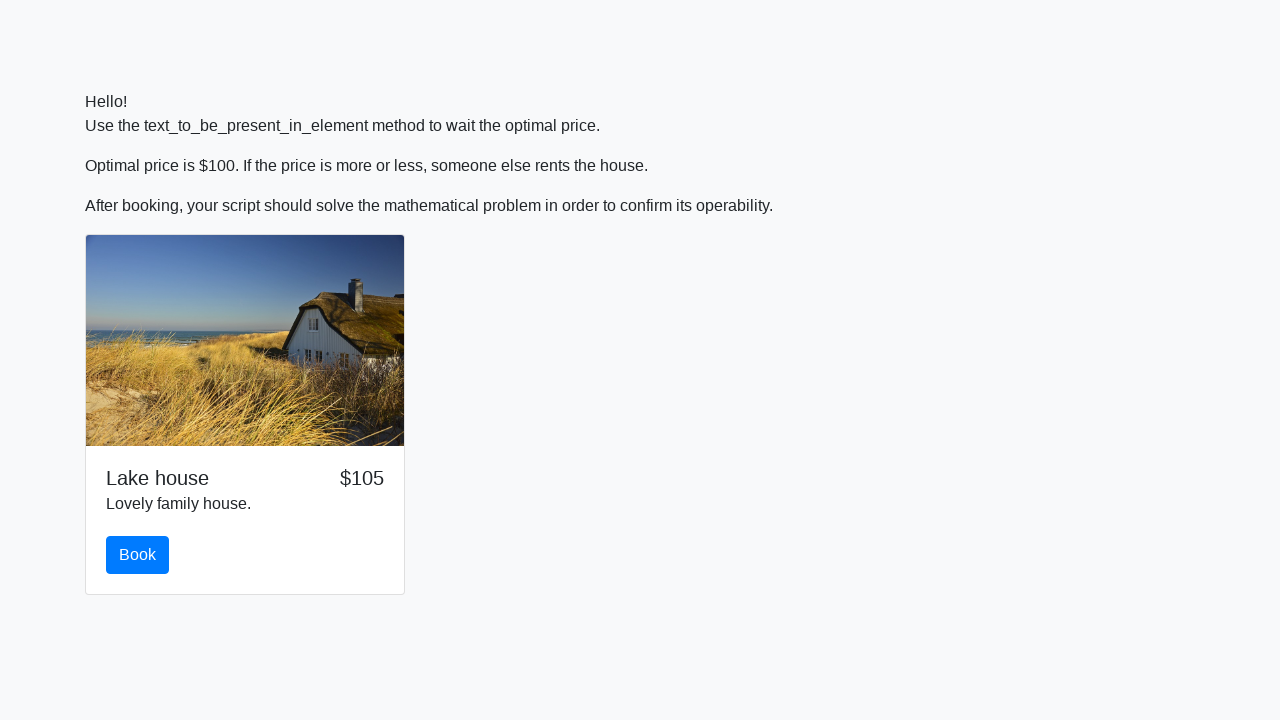

Waited for price to drop to $100
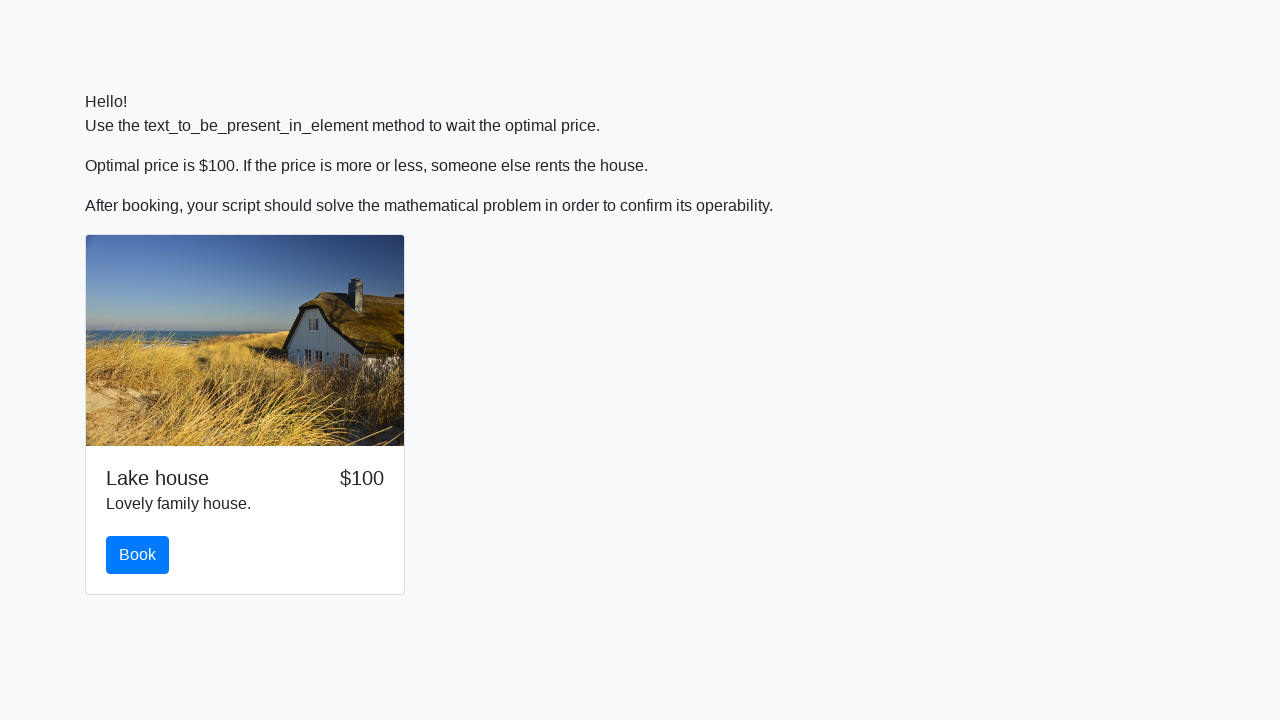

Clicked the book button at (138, 555) on #book
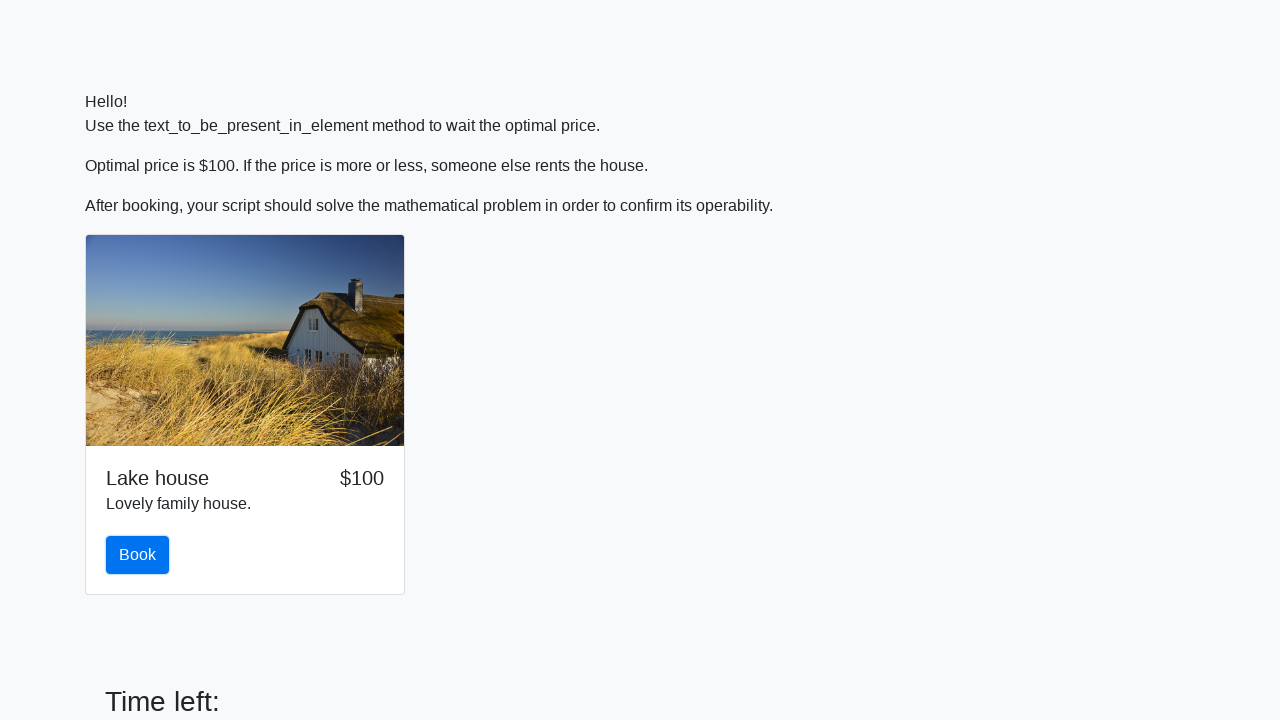

Retrieved input value: 892
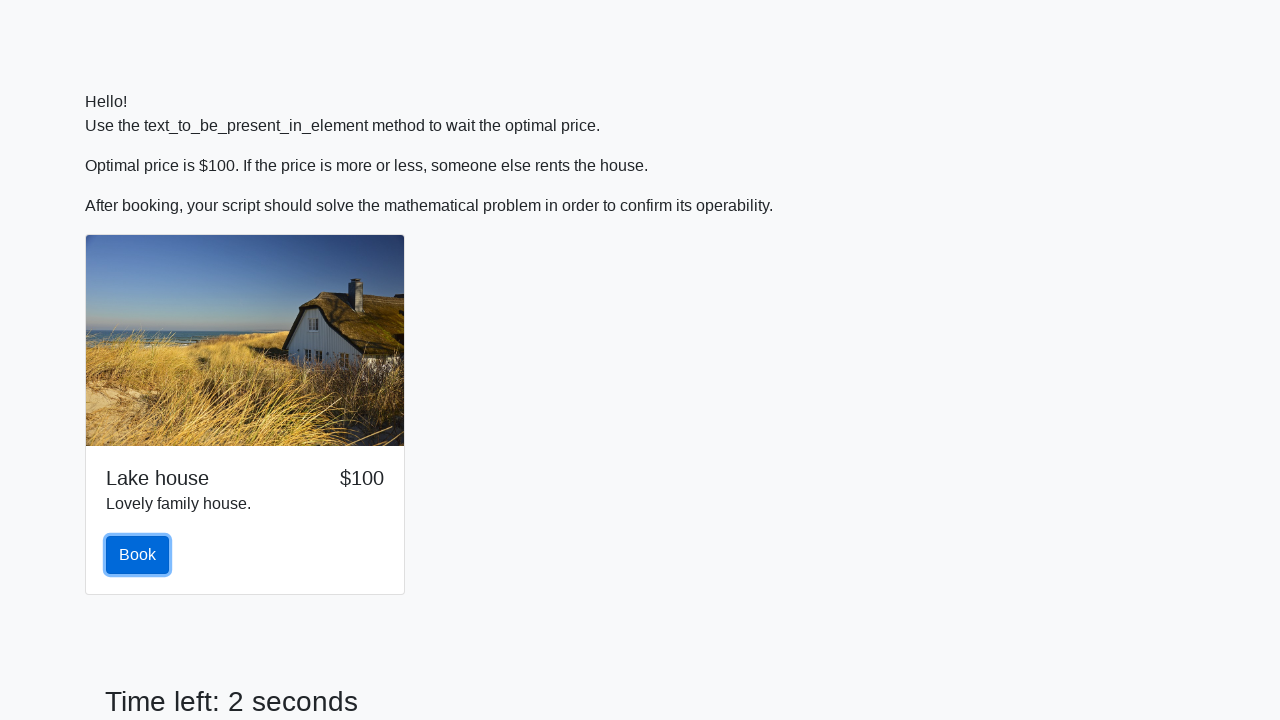

Calculated mathematical answer: 0.9276917231149076
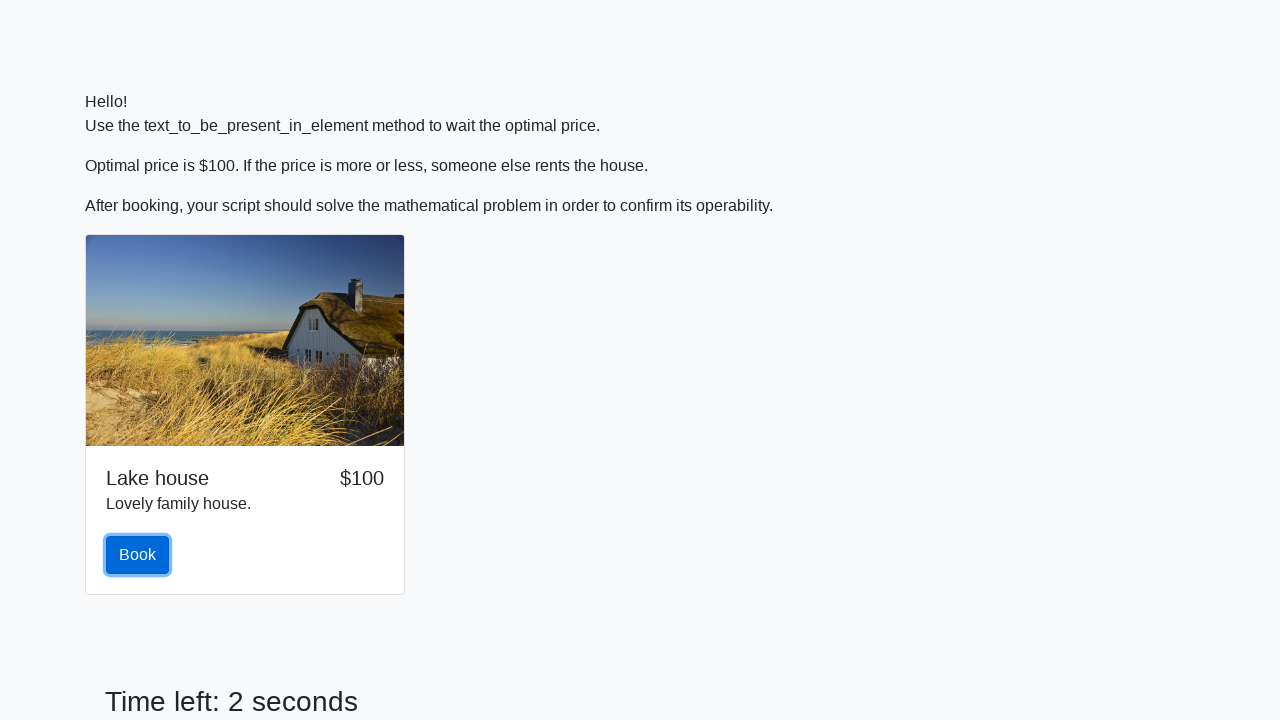

Filled answer field with calculated value on #answer
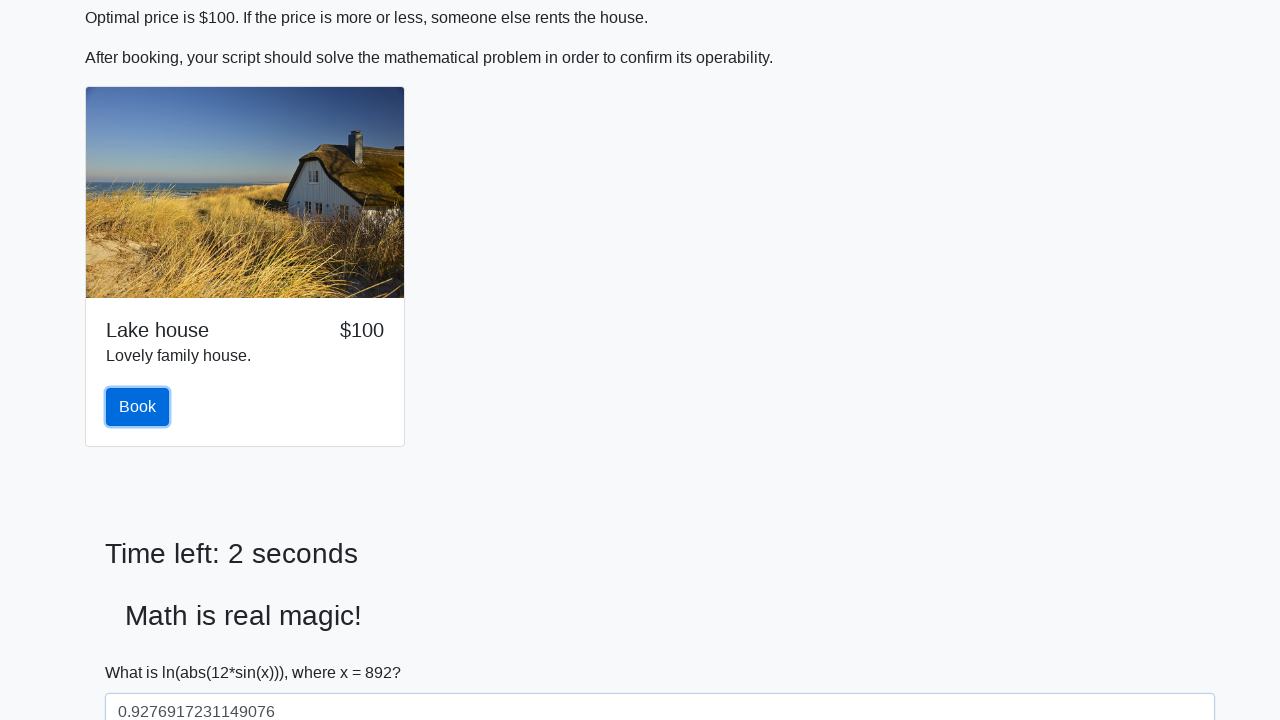

Clicked the Submit button at (143, 651) on xpath=//button[contains(text(), 'Submit')]
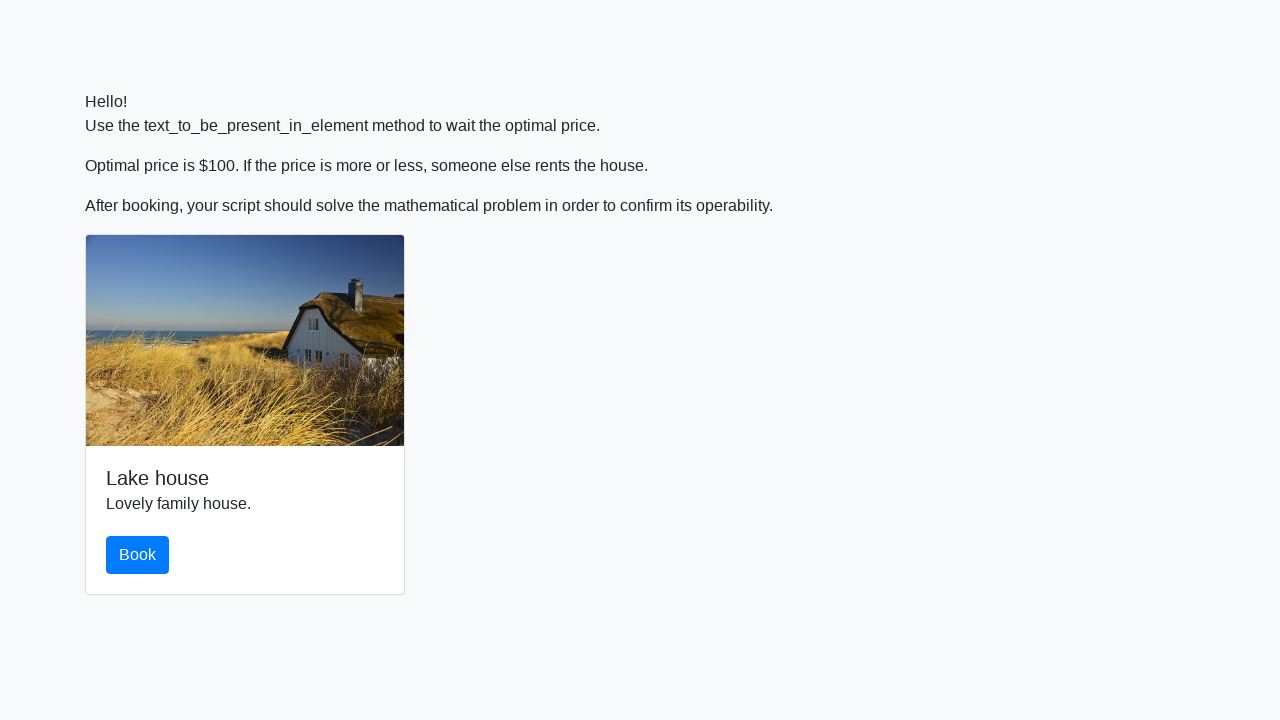

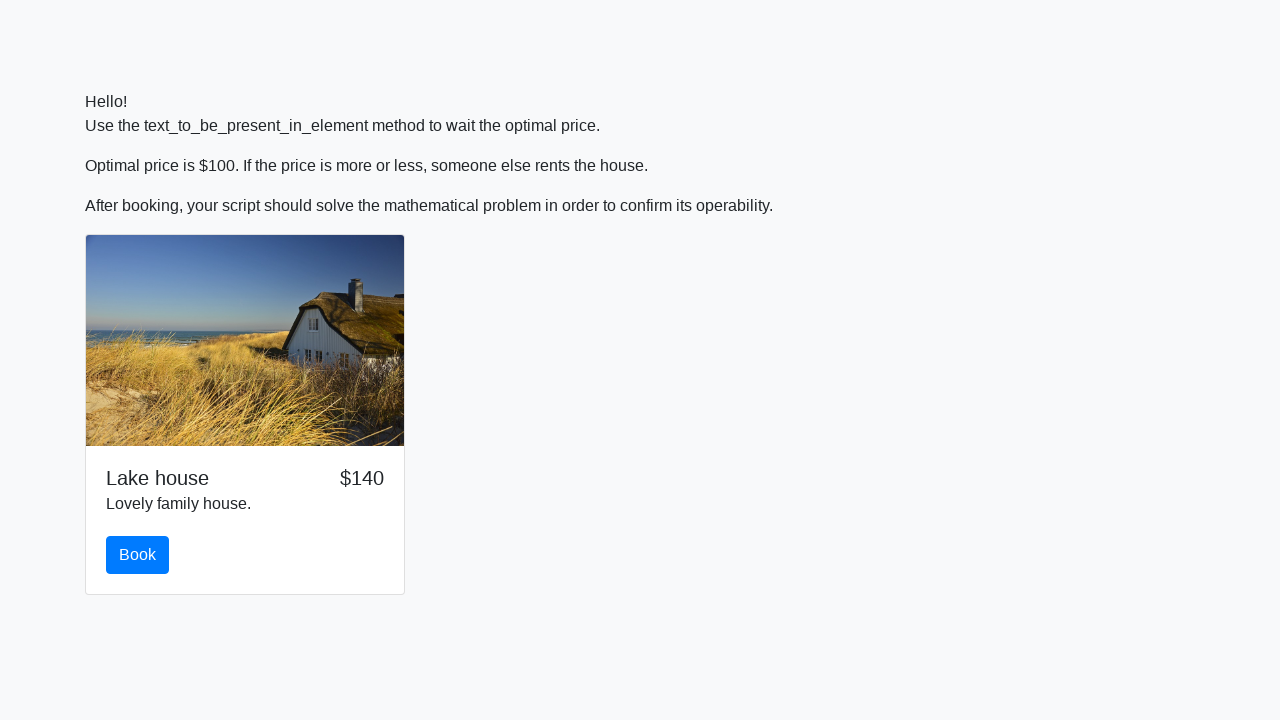